Tests simple JavaScript alert handling by clicking a button and accepting the alert

Starting URL: https://demoqa.com/alerts

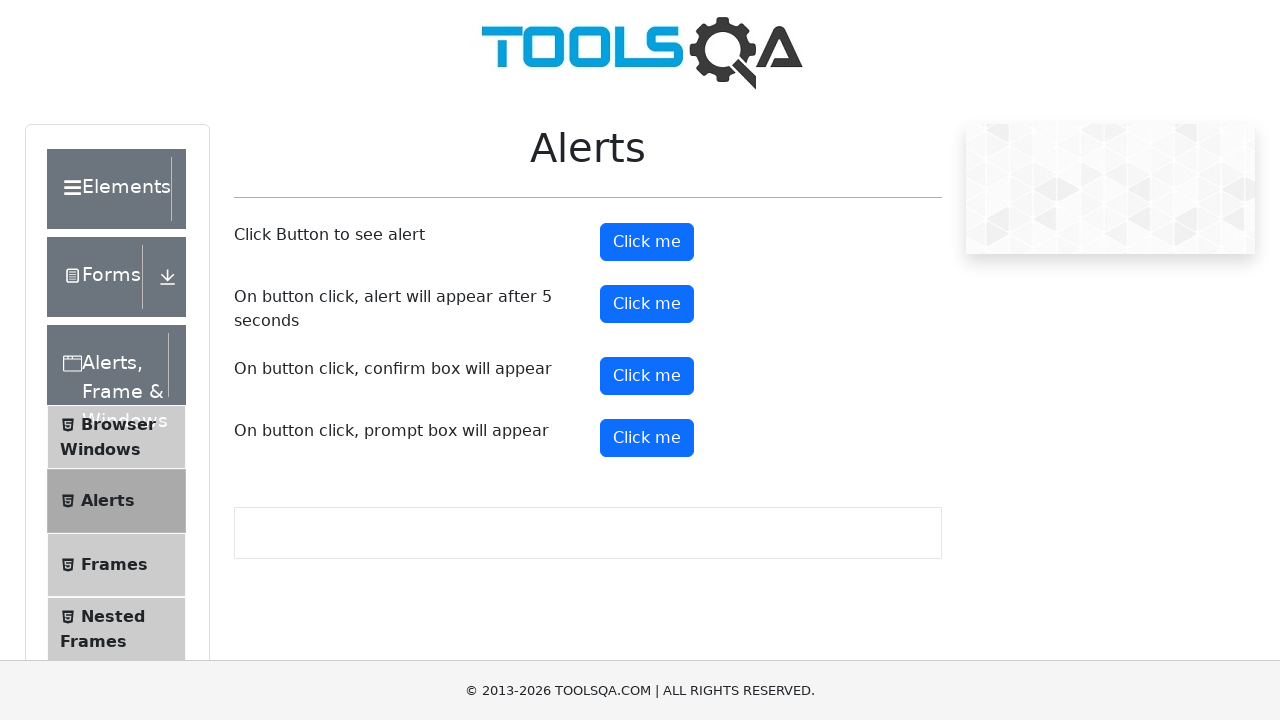

Set up dialog handler to accept alerts
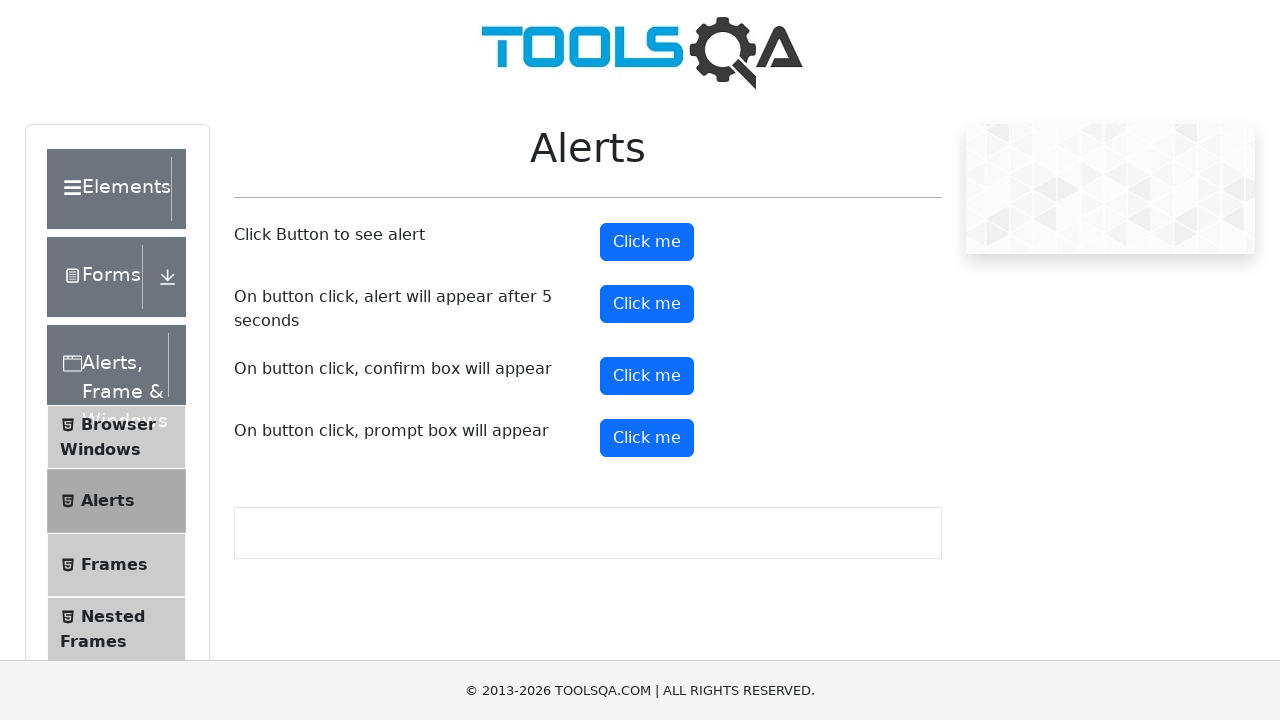

Clicked alert button to trigger JavaScript alert at (647, 242) on #alertButton
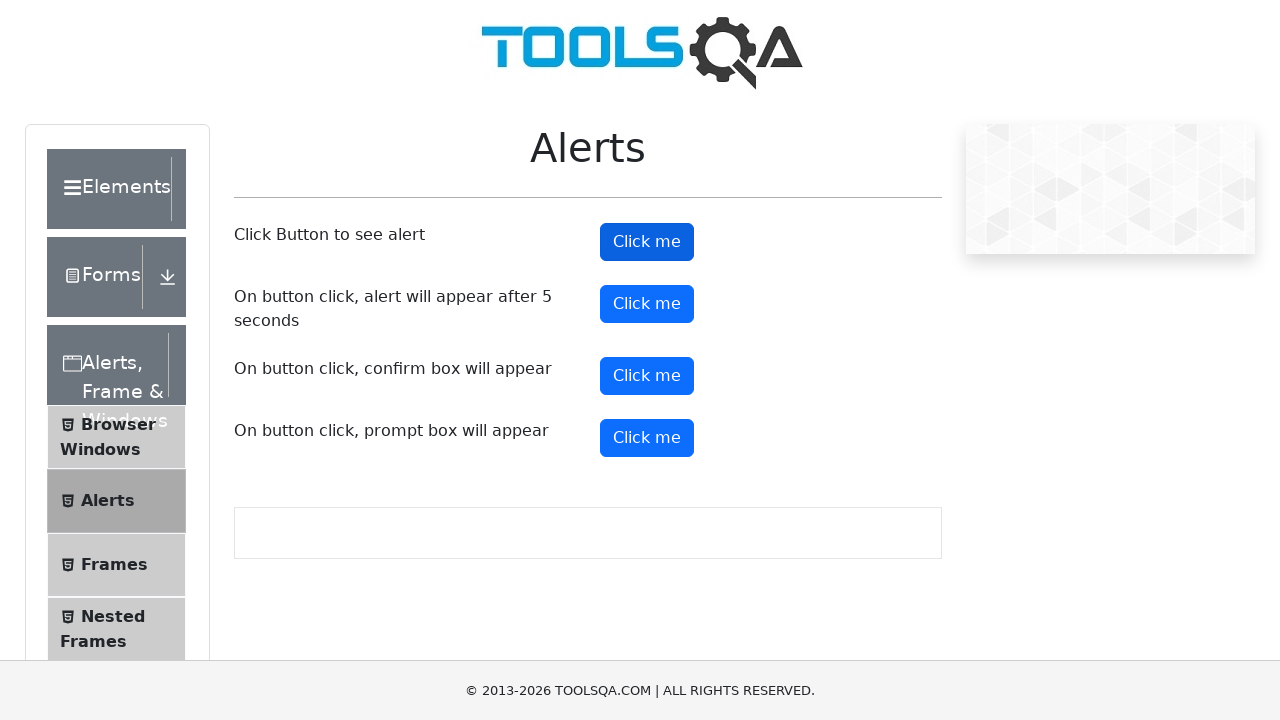

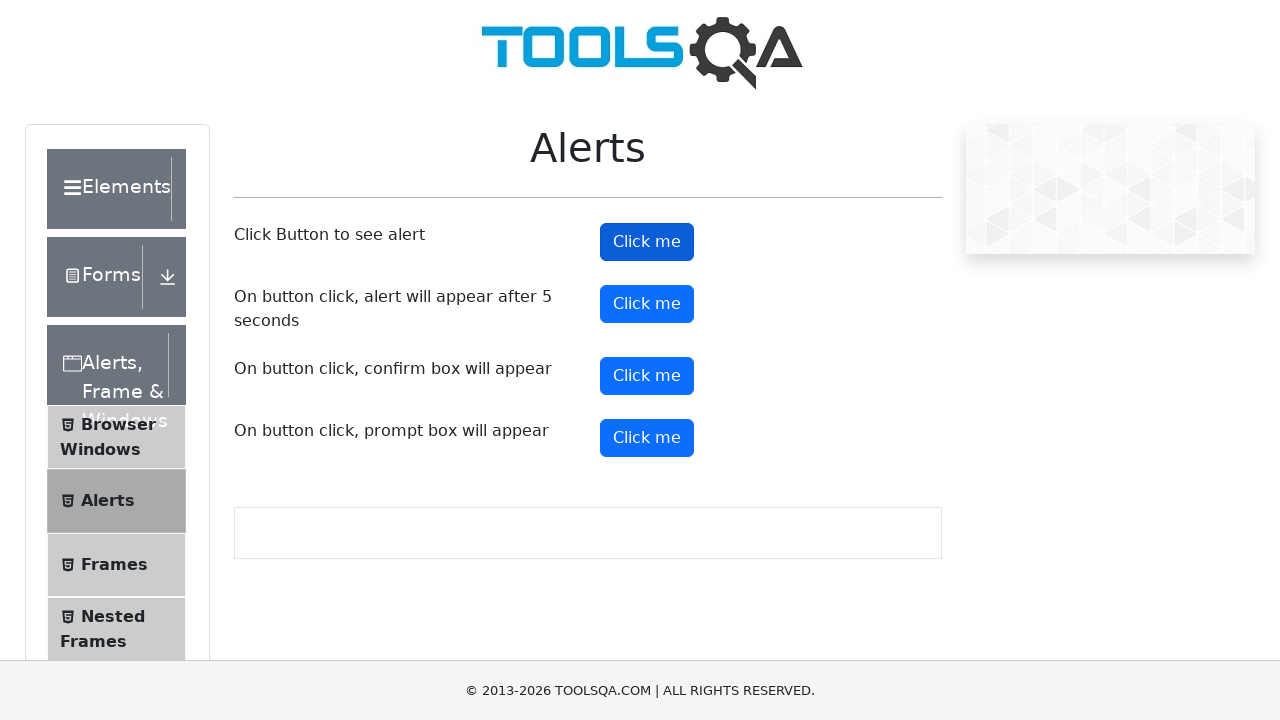